Tests checkbox functionality by clicking a checkbox, verifying it becomes selected, clicking it again, and verifying it becomes deselected. Also counts total checkboxes on the page.

Starting URL: http://qaclickacademy.com/practice.php

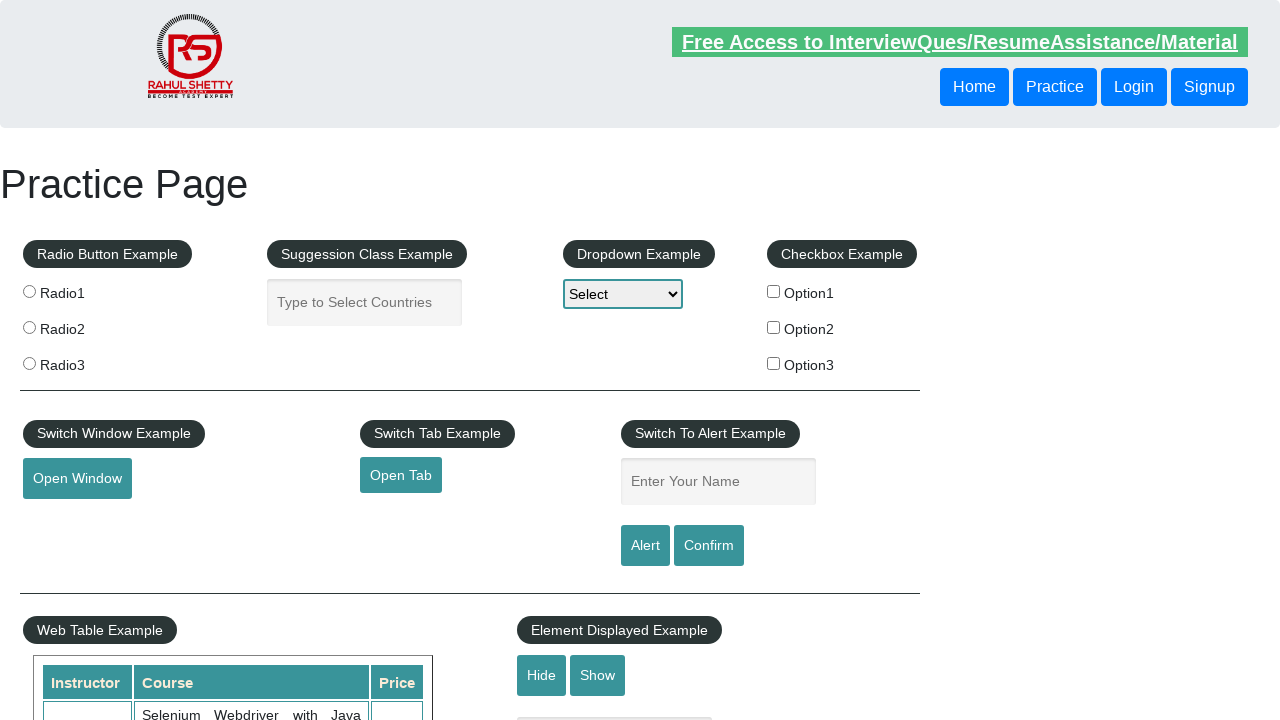

Navigated to checkbox practice page
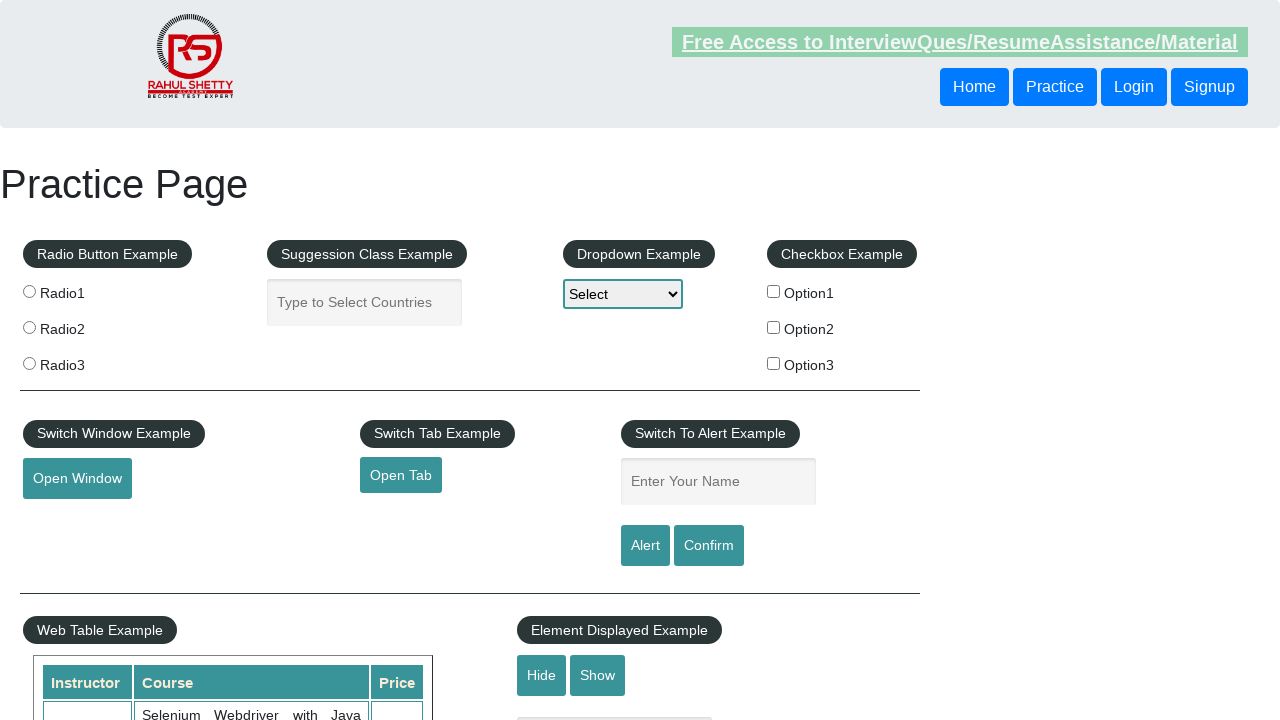

Located checkbox element with id 'checkBoxOption1'
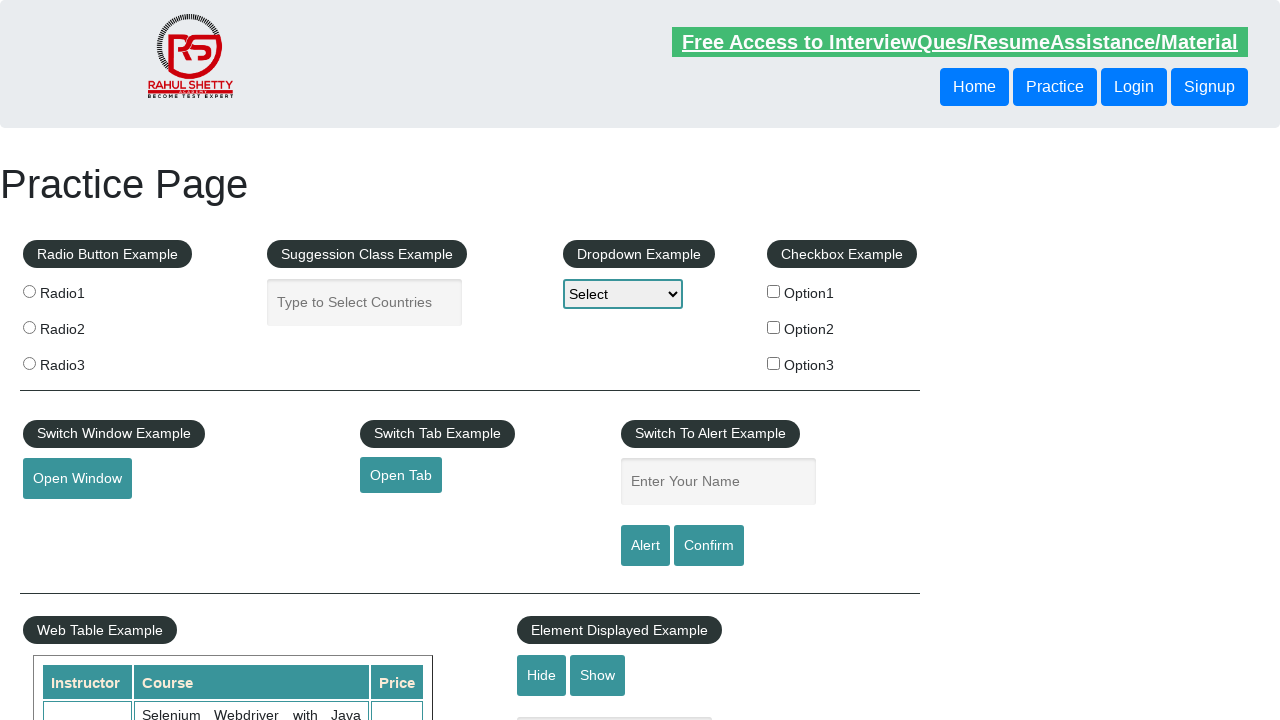

Verified checkbox is initially unchecked
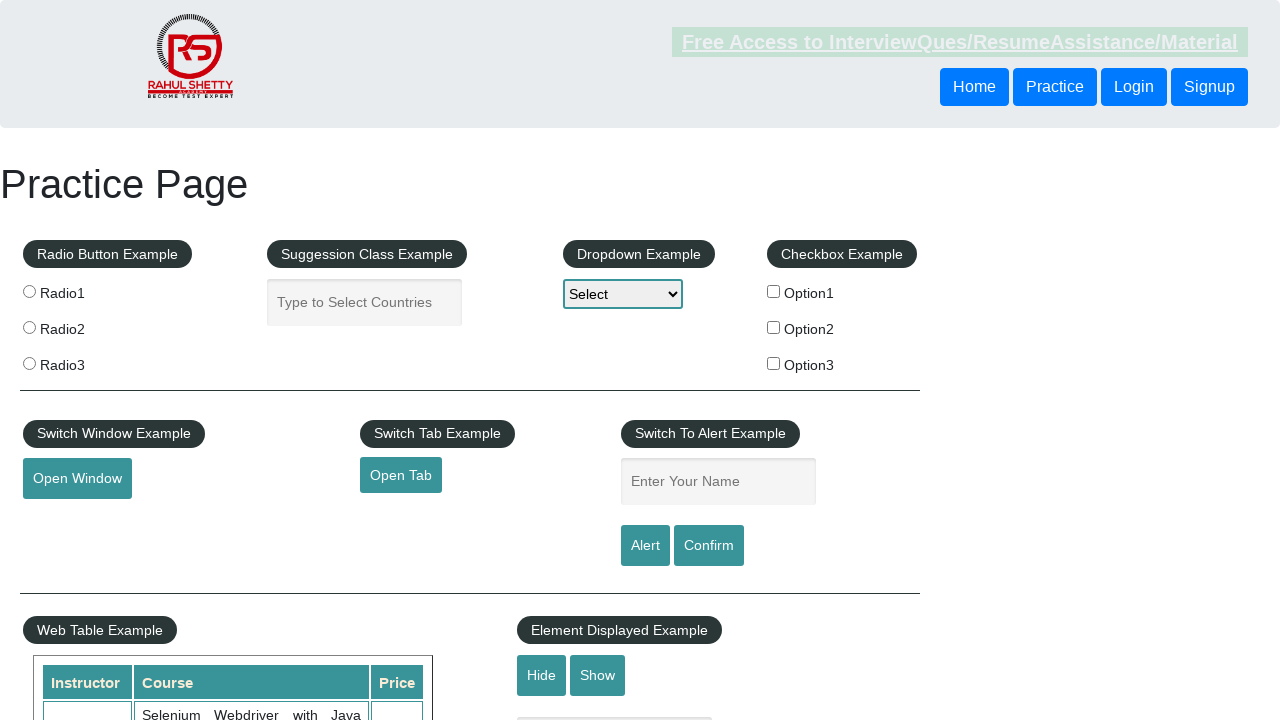

Clicked checkbox to select it at (774, 291) on input[id='checkBoxOption1']
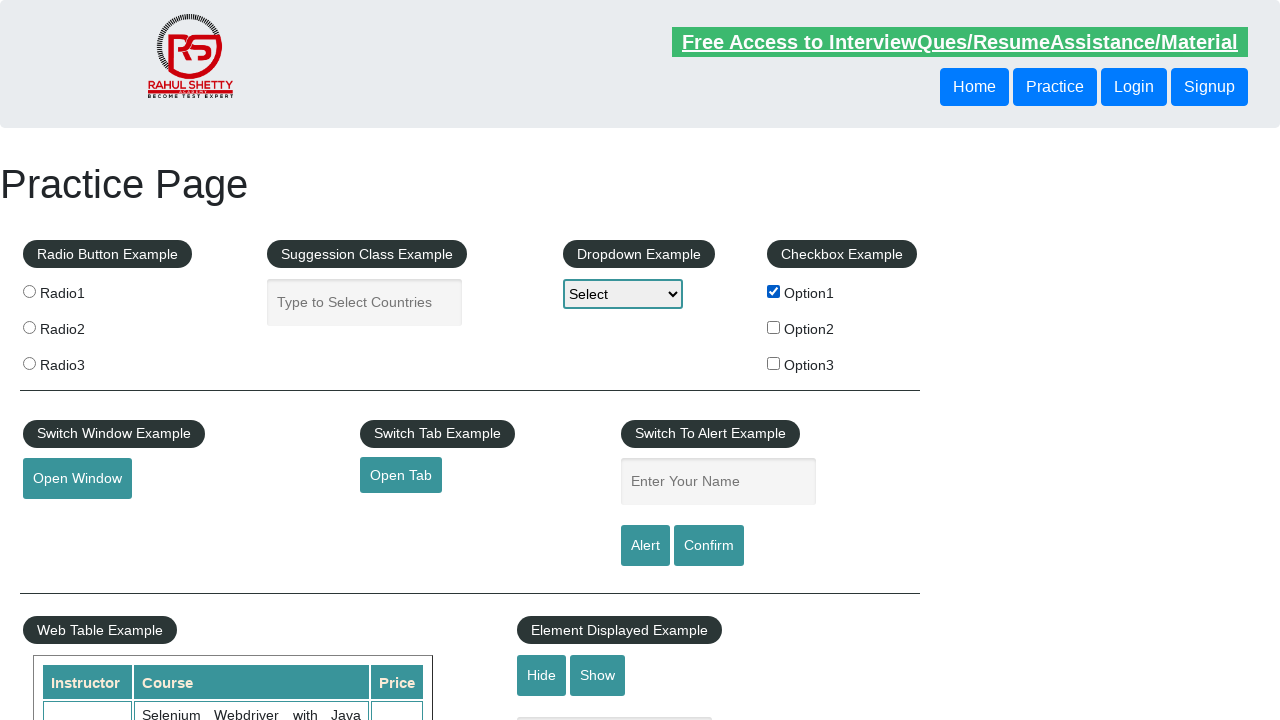

Verified checkbox is now checked
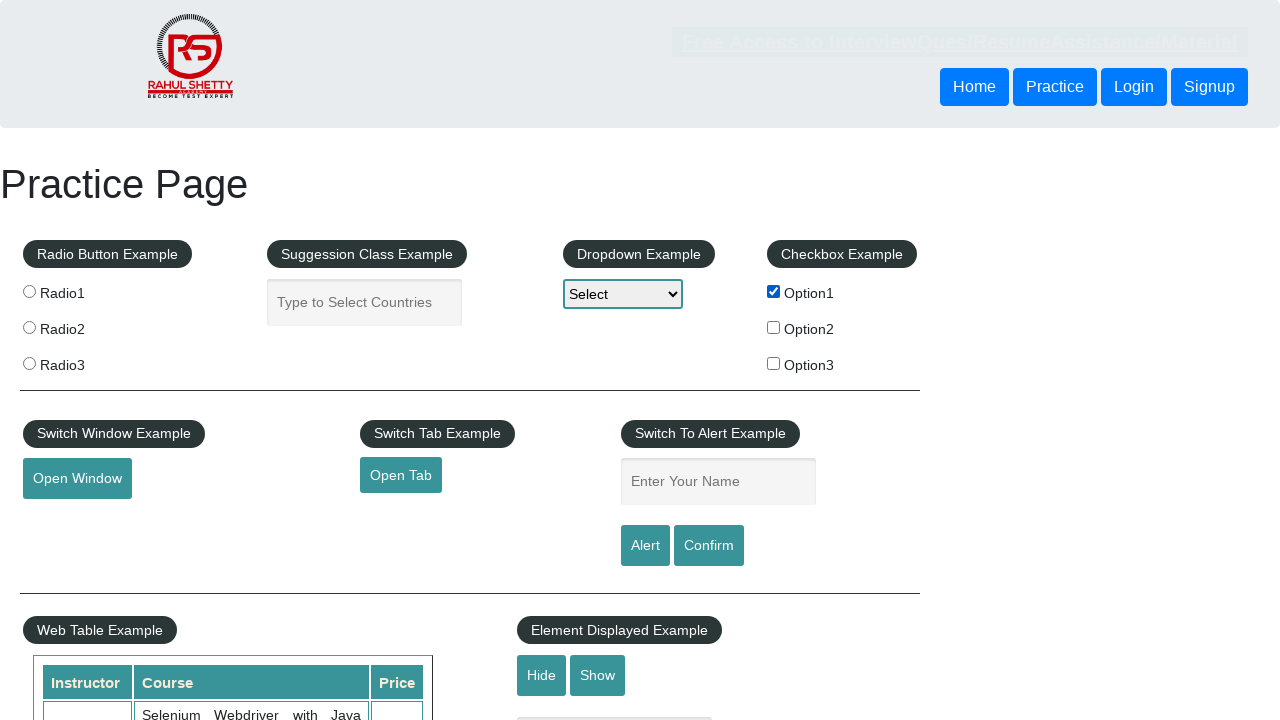

Clicked checkbox again to deselect it at (774, 291) on input[id='checkBoxOption1']
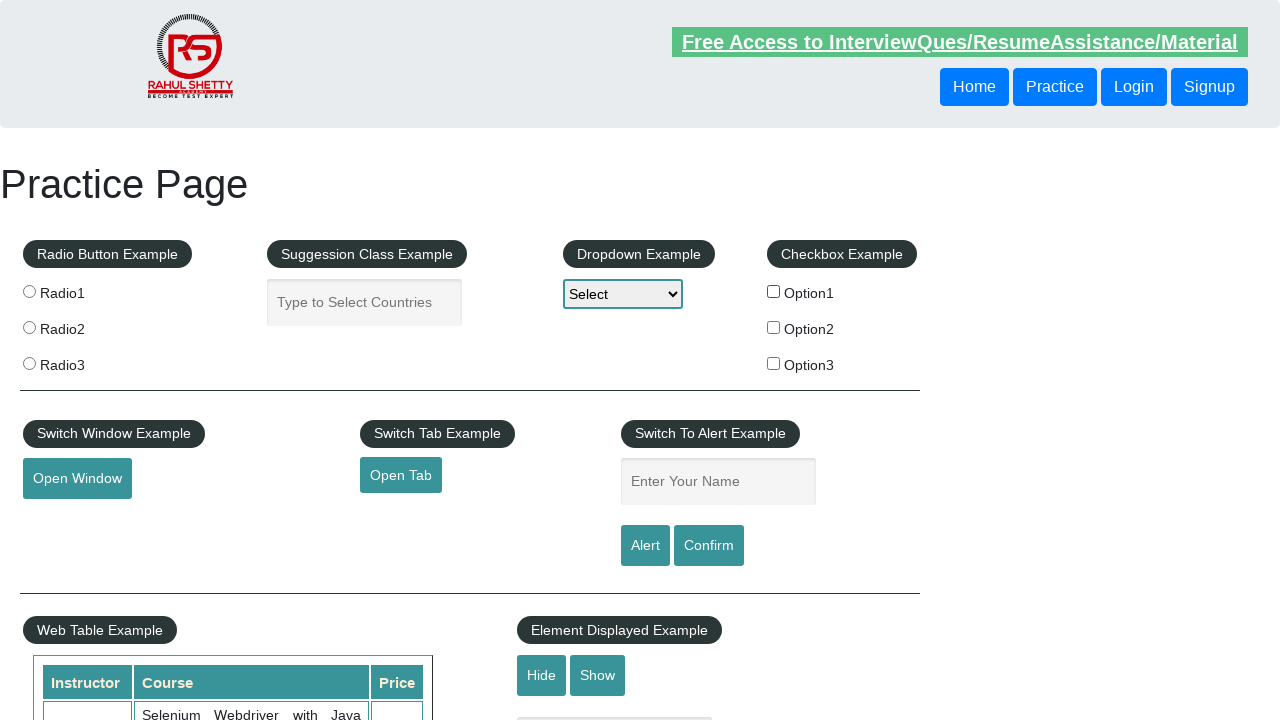

Verified checkbox is now unchecked
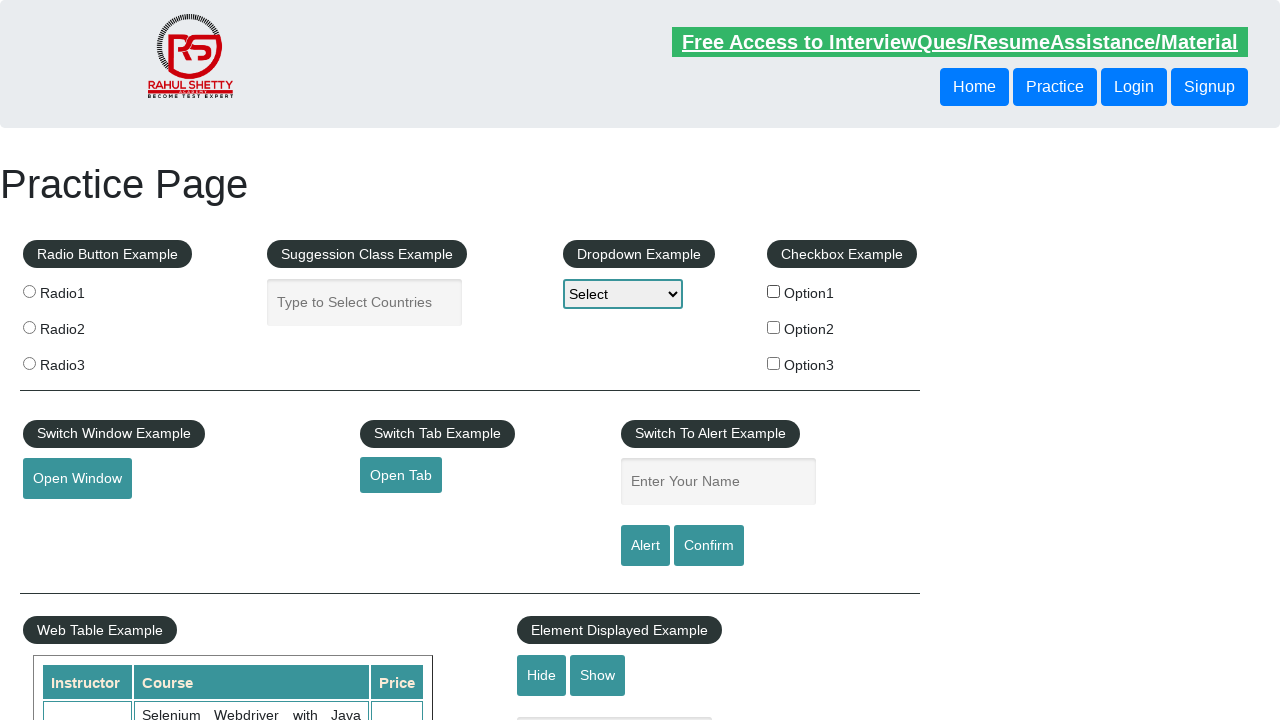

Counted total checkboxes on page: 3
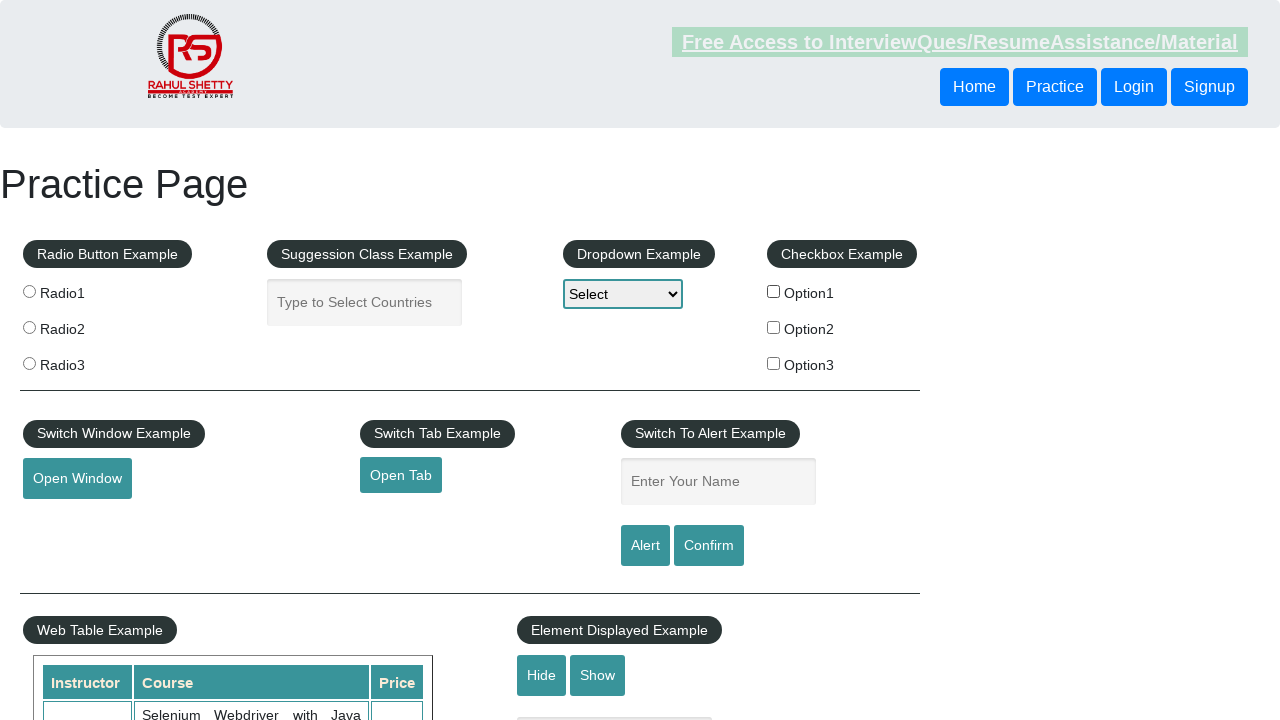

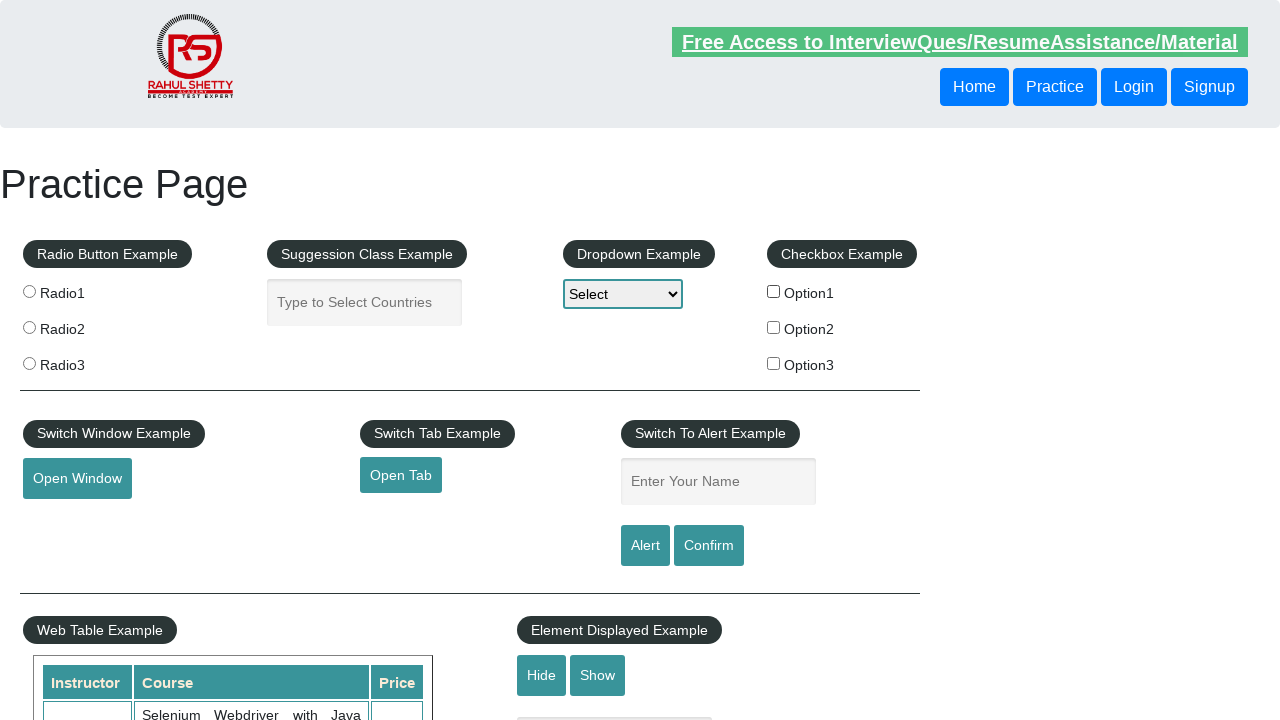